Tests the transparency portal by selecting a year, setting a date range, clicking the generate button, and verifying that the export CSV button becomes available.

Starting URL: https://transparenciapm.montesclaros.mg.gov.br/pronimtb/index.asp?acao=3&item=3

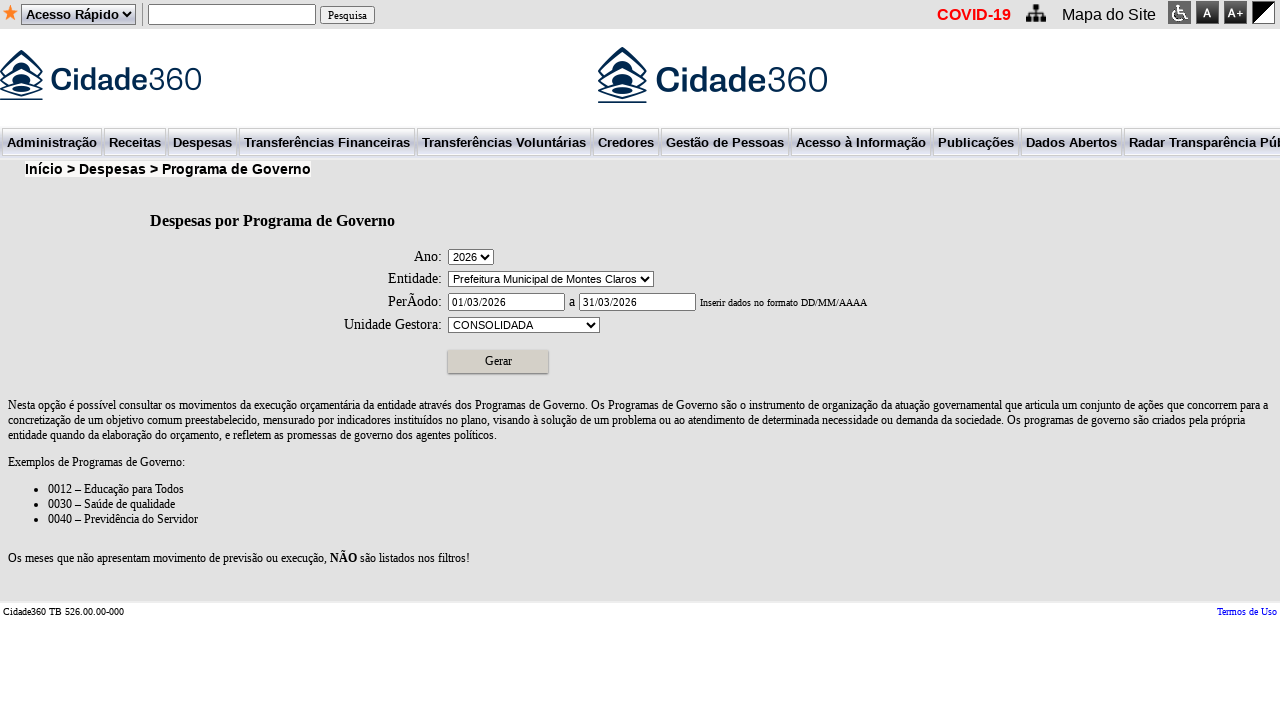

Year selection dropdown became visible
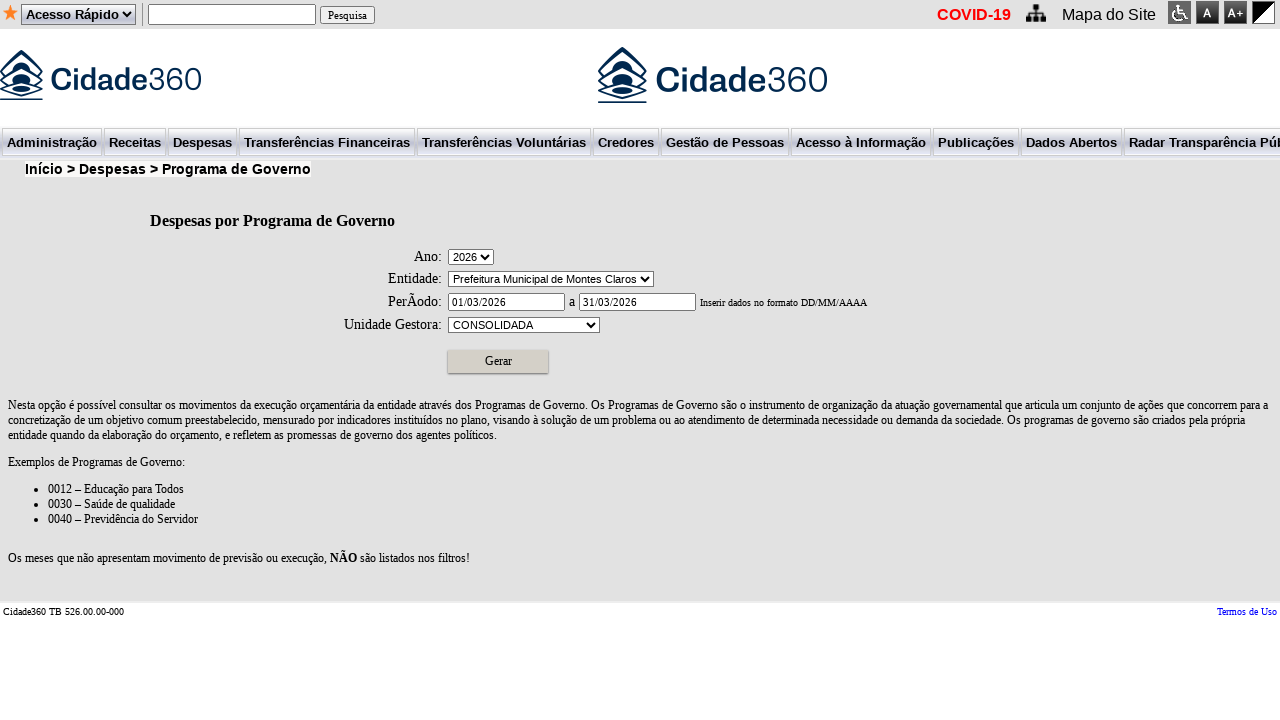

Clicked year selection dropdown at (471, 257) on #cmbAno
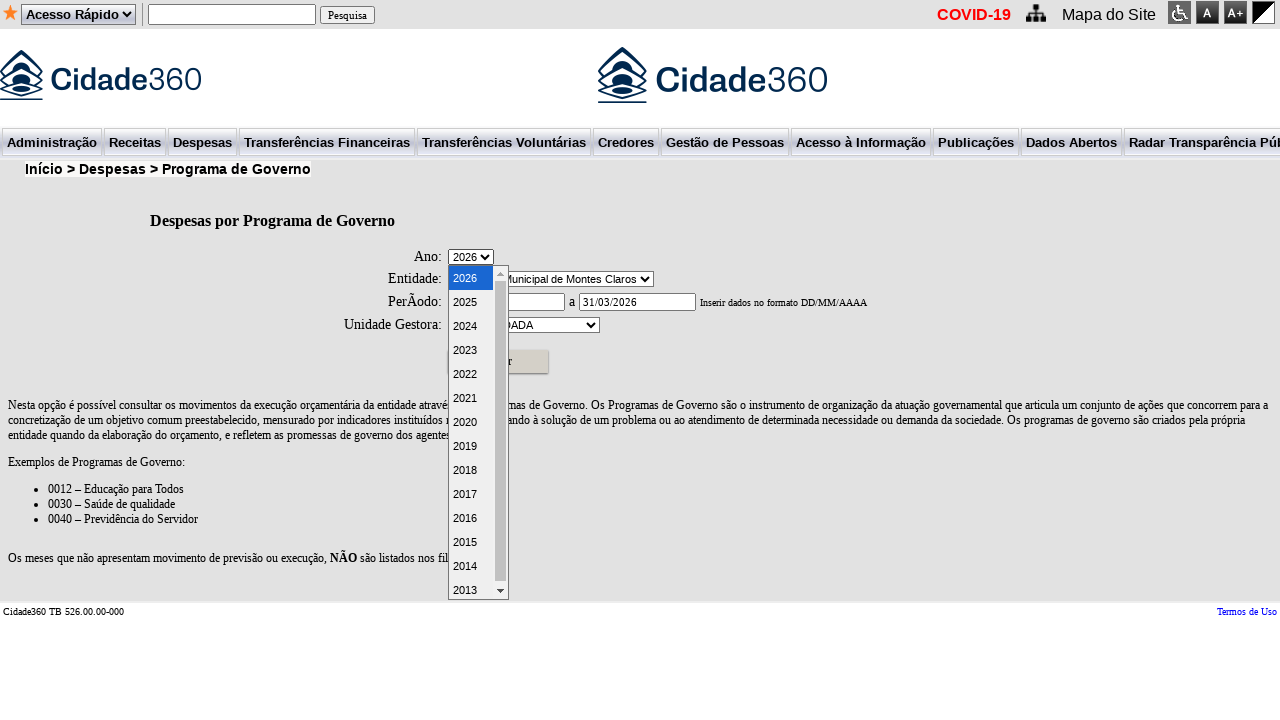

Selected year 2023 from dropdown on #cmbAno
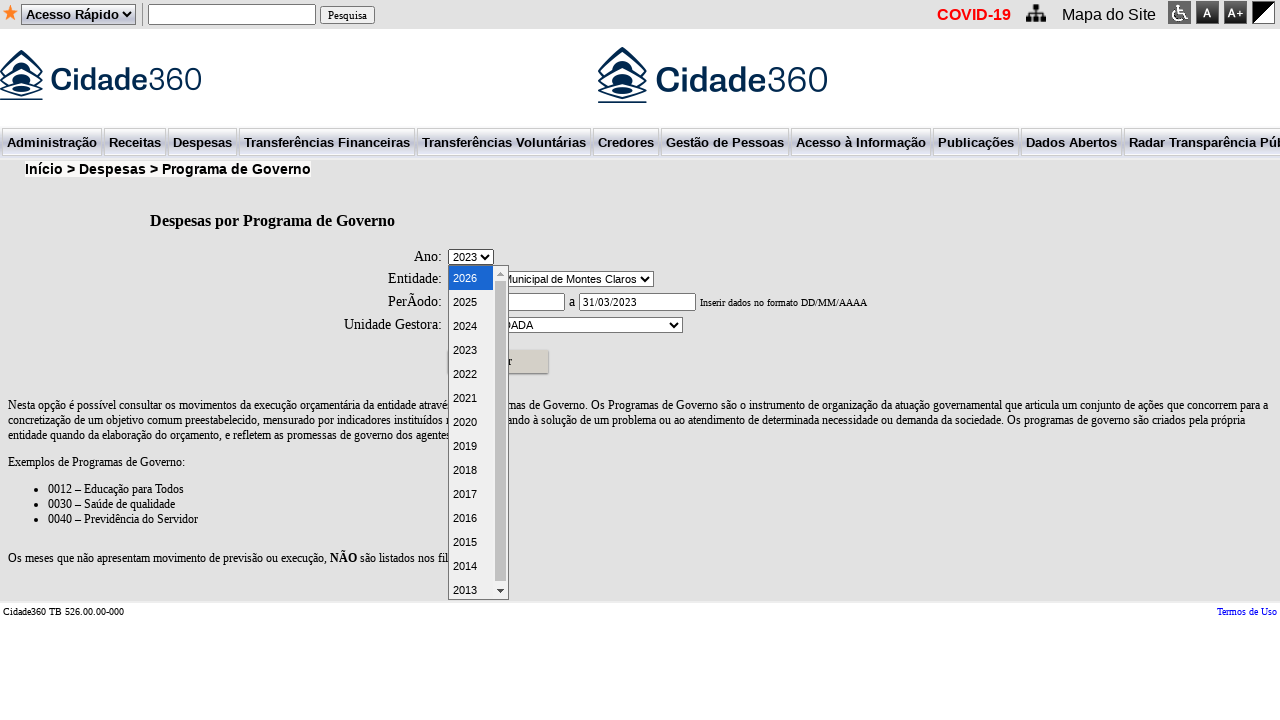

Cleared start date field on #txtDataInicial
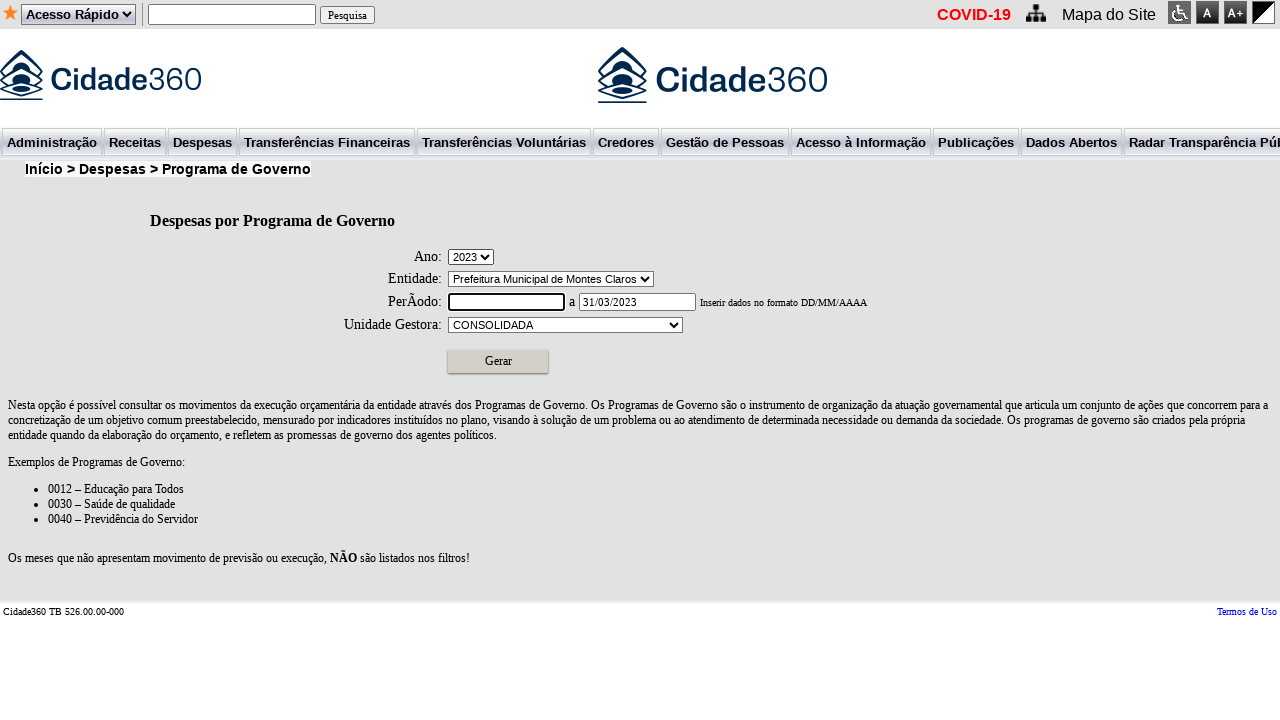

Filled start date field with 01/06/2023 on #txtDataInicial
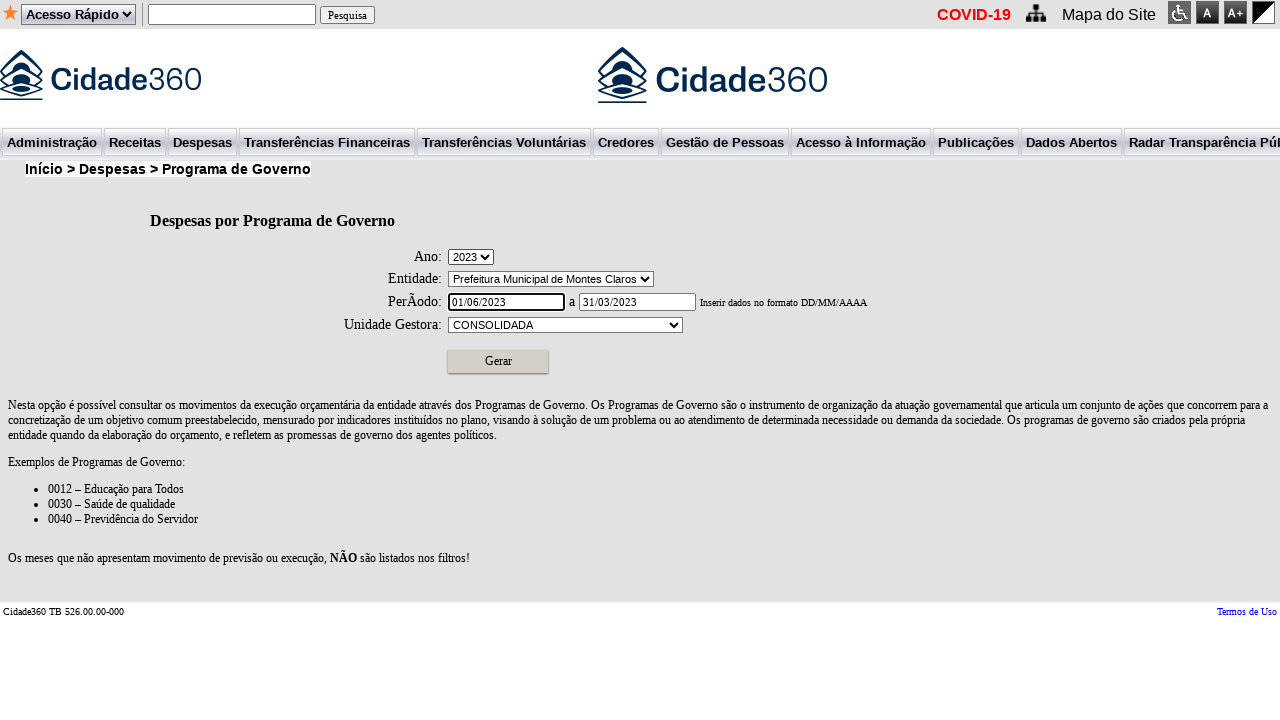

Cleared end date field on #txtDataFinal
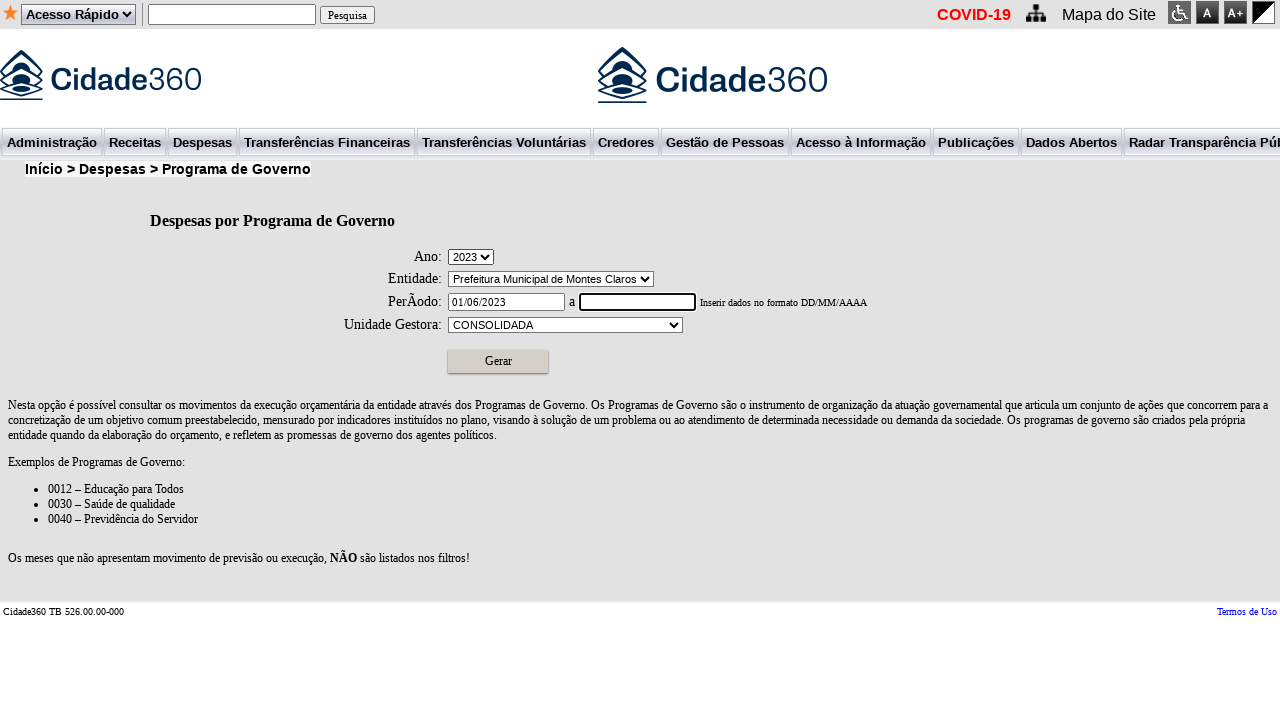

Filled end date field with 28/06/2023 on #txtDataFinal
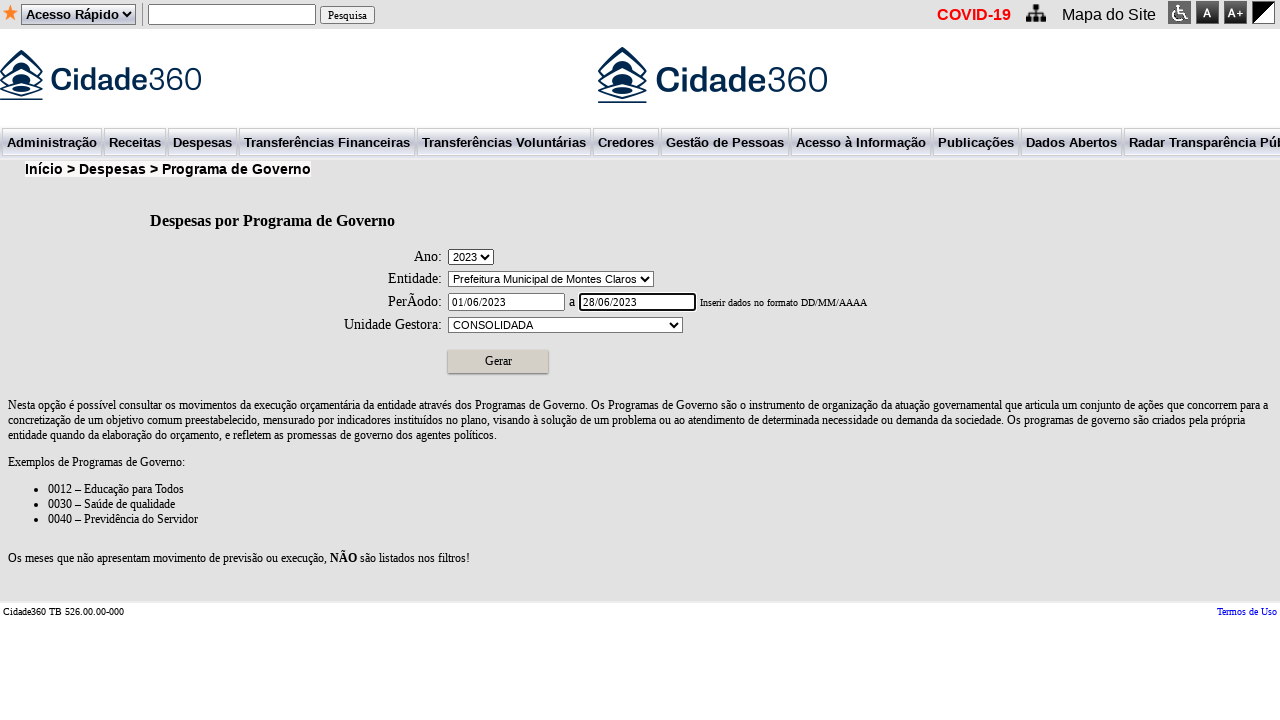

Clicked Generate button at (498, 361) on input[value='Gerar']
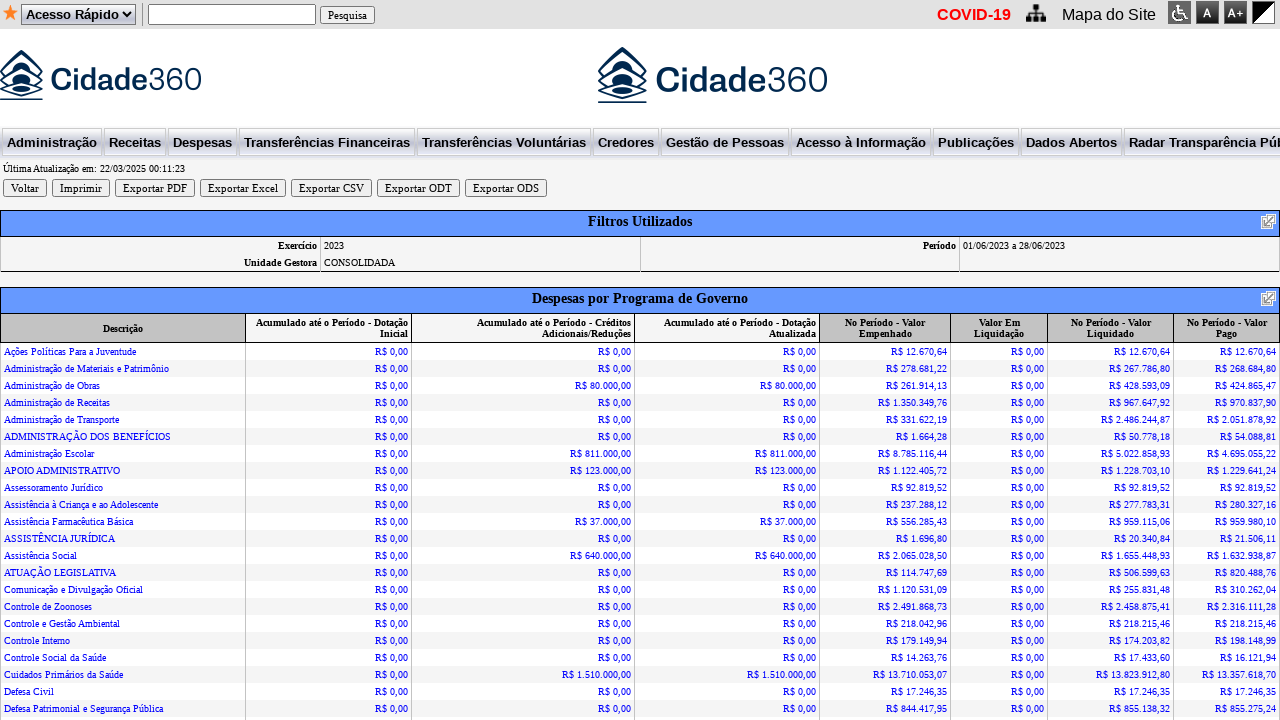

Export CSV button appeared, confirming report generation
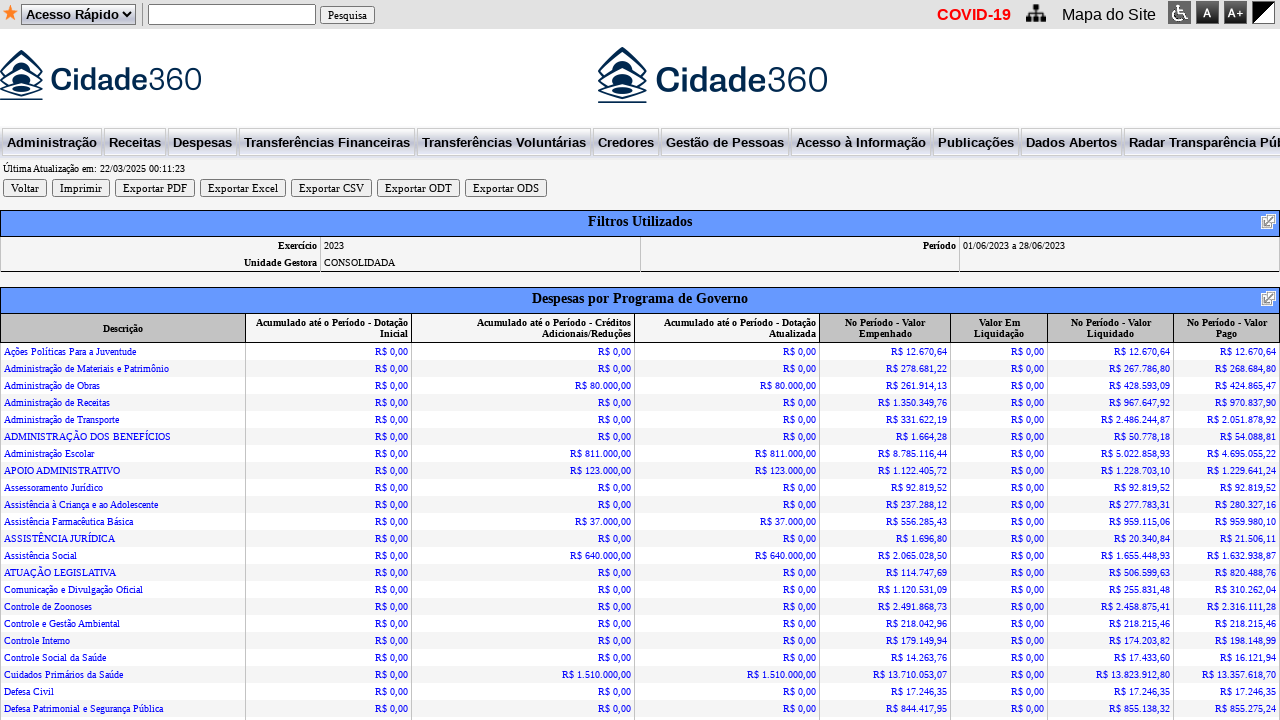

Located export CSV button
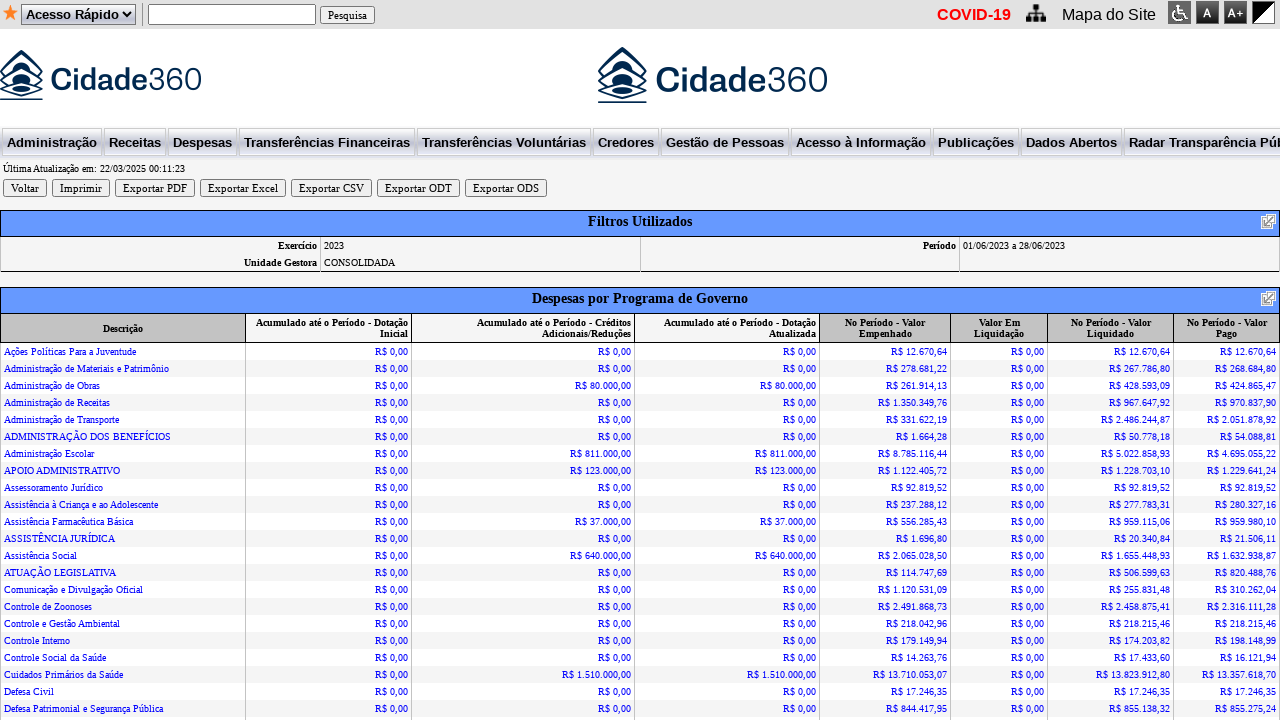

Scrolled export CSV button into view
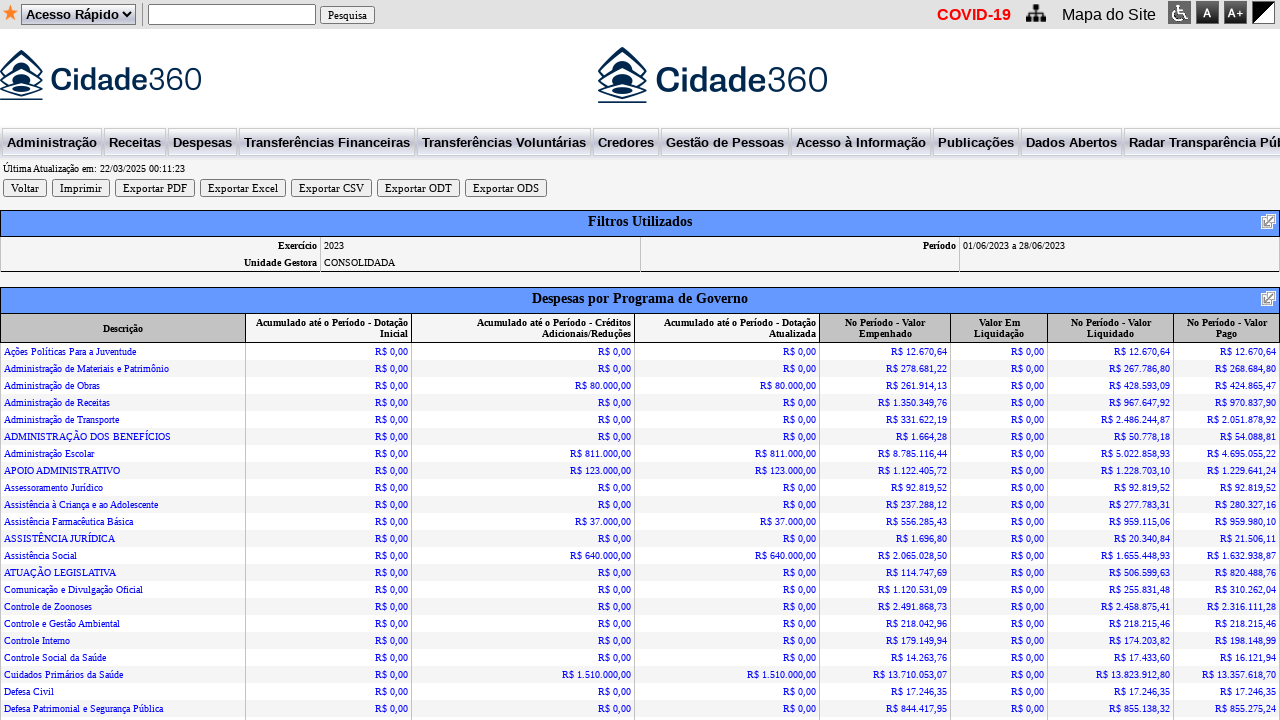

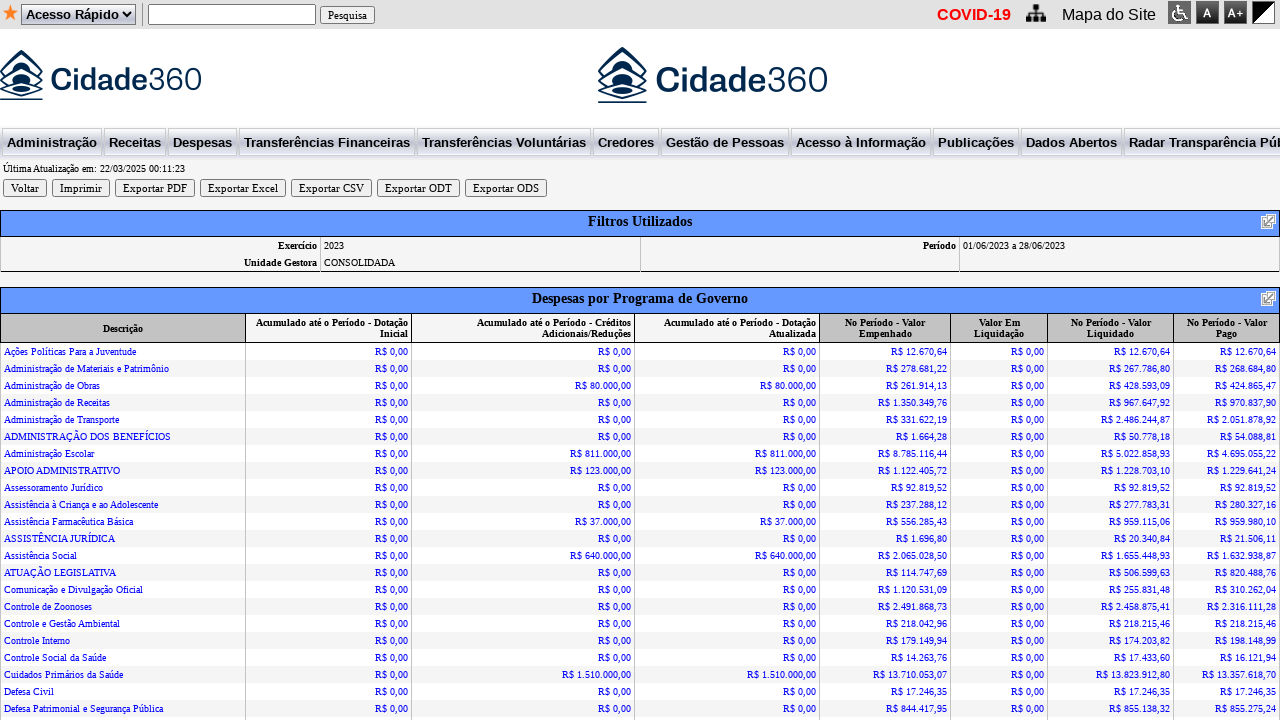